Tests a sample todo application by selecting existing todo items, adding a new item with custom text, and verifying the new item appears in the list.

Starting URL: https://lambdatest.github.io/sample-todo-app/

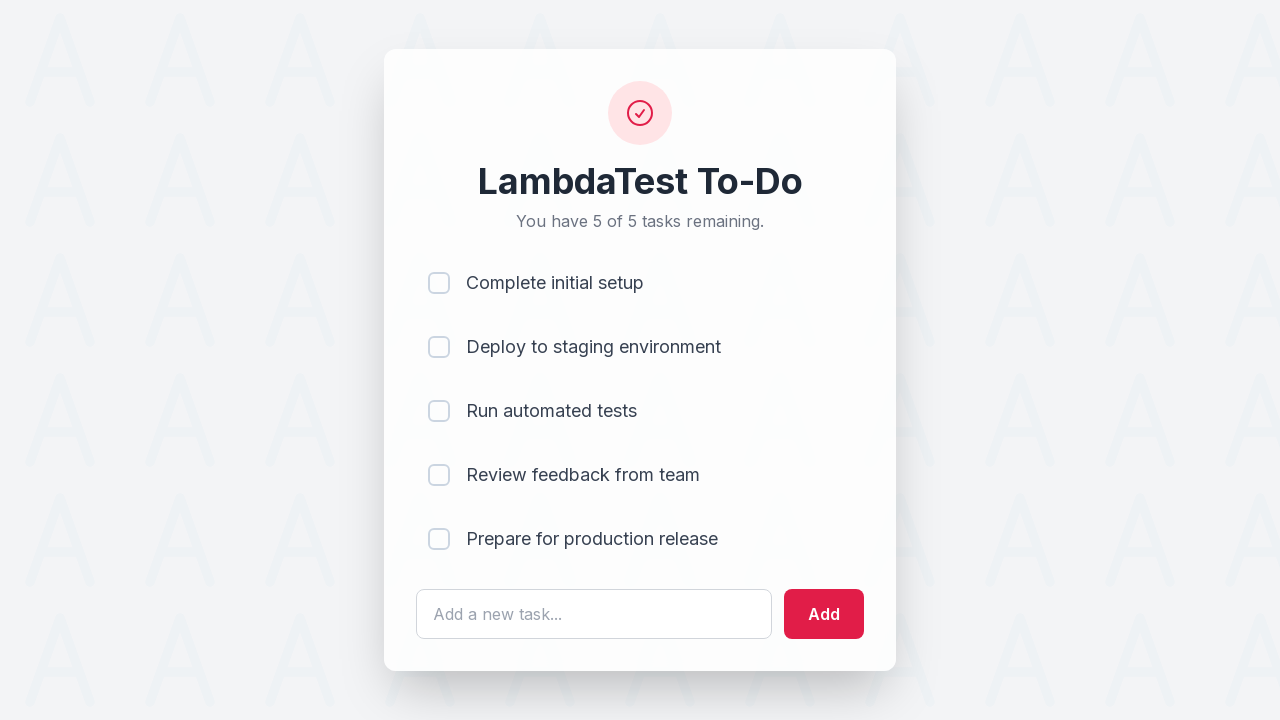

Clicked first todo item checkbox at (439, 283) on input[name='li1']
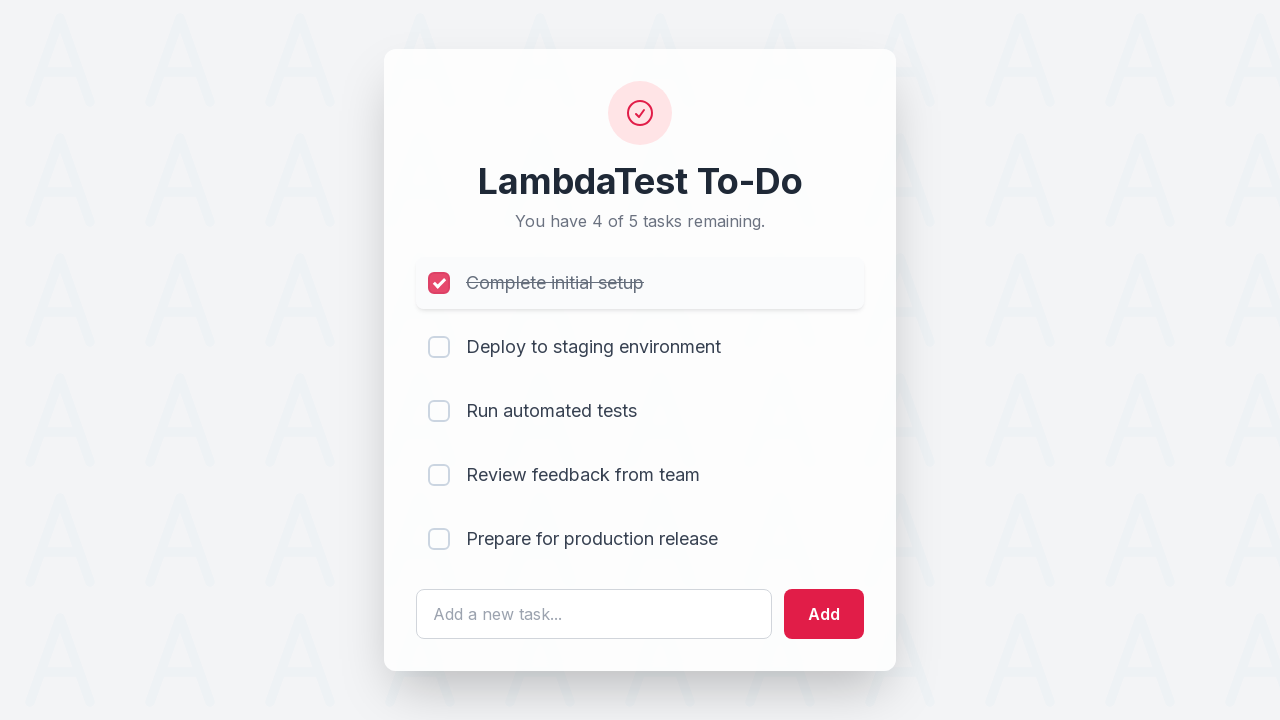

Clicked second todo item checkbox at (439, 347) on input[name='li2']
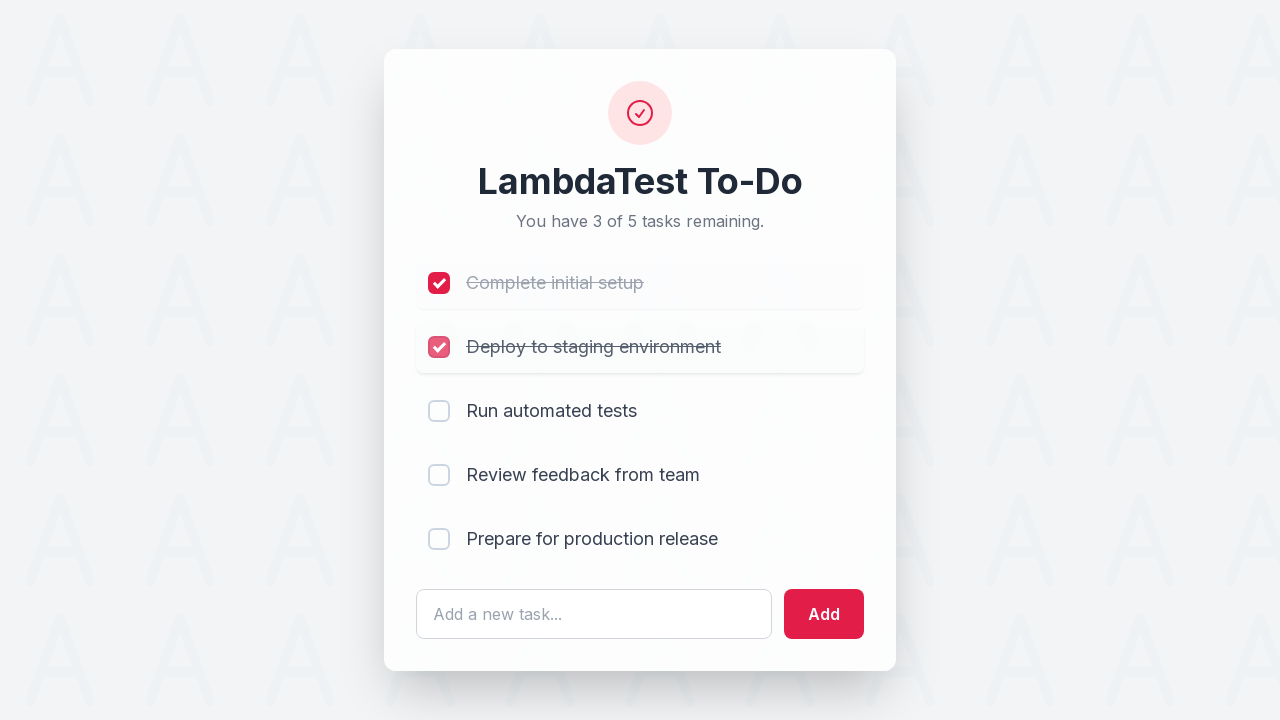

Cleared the todo input field on #sampletodotext
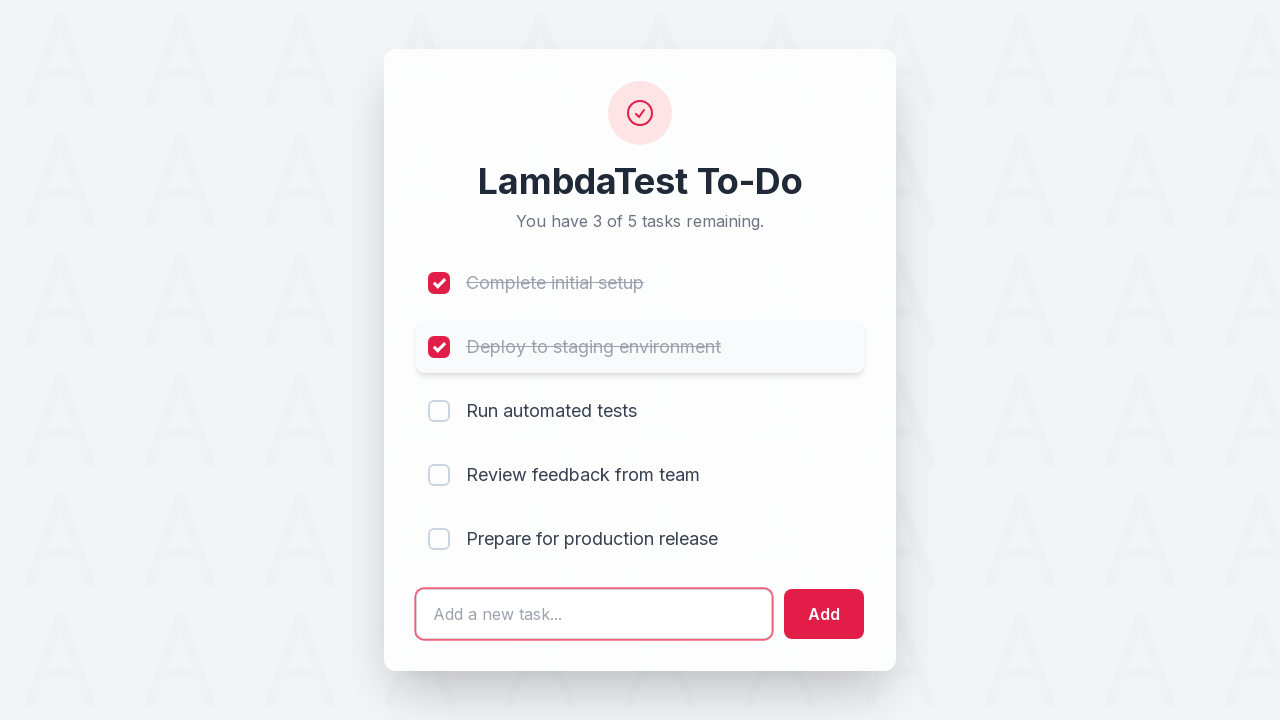

Entered new todo text: 'Yey, Let's add it to list' on #sampletodotext
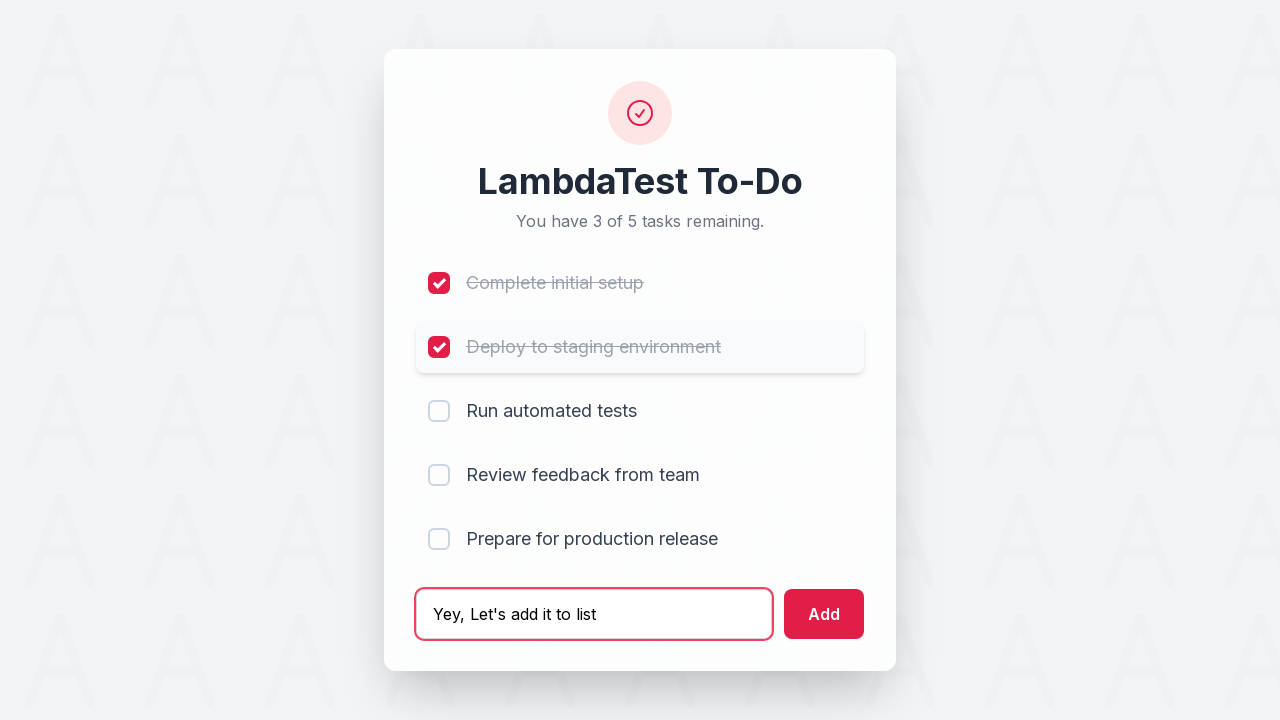

Clicked add button to create new todo item at (824, 614) on #addbutton
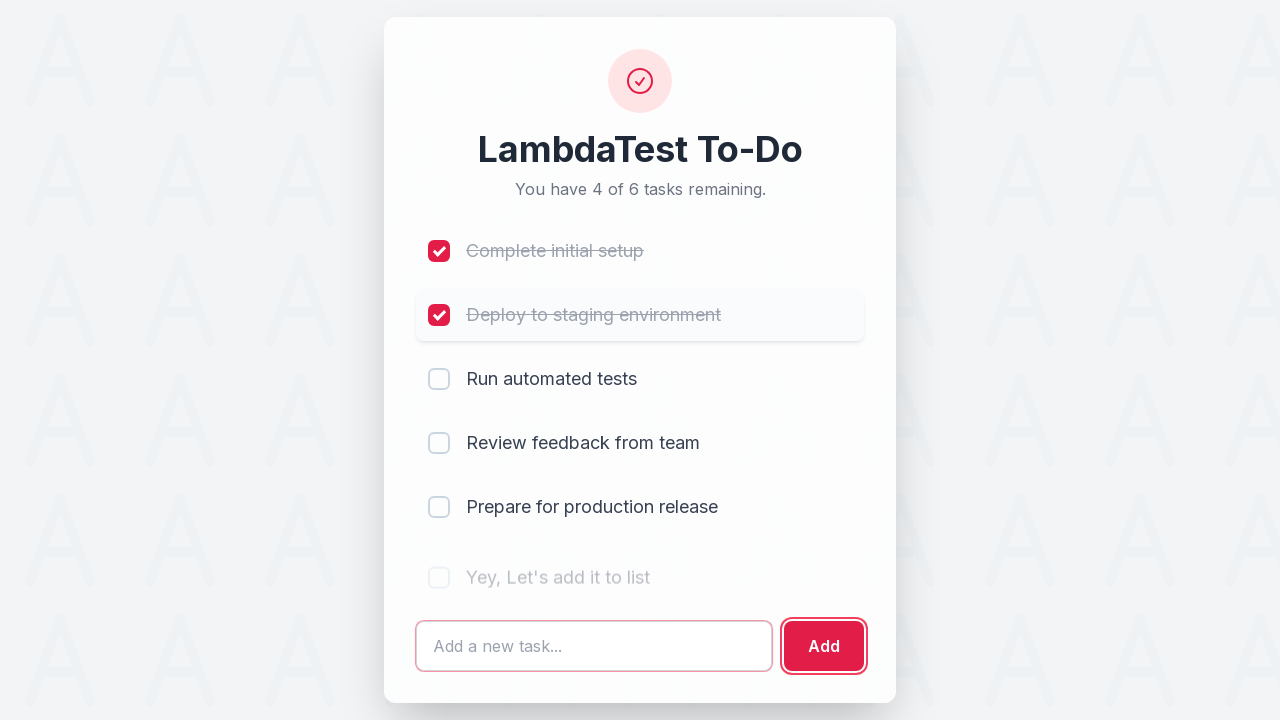

Waited for new todo item to appear in the list (6th item)
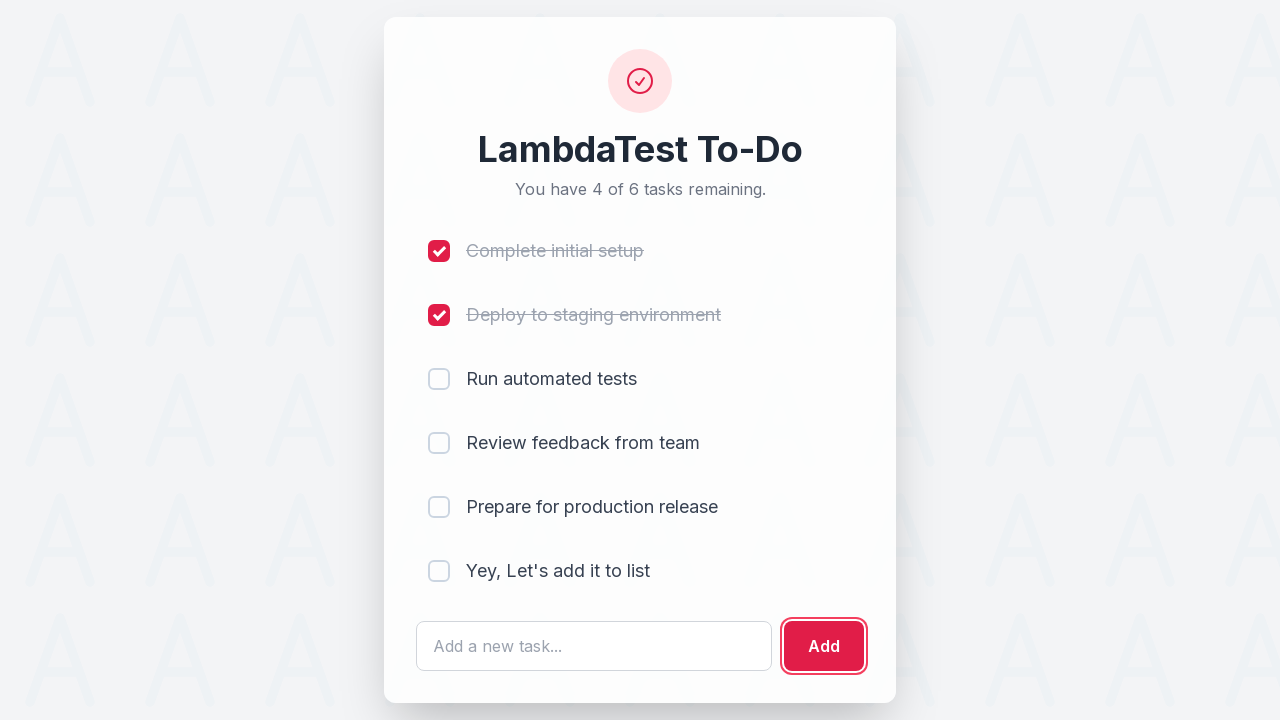

Retrieved text content of the newly added todo item
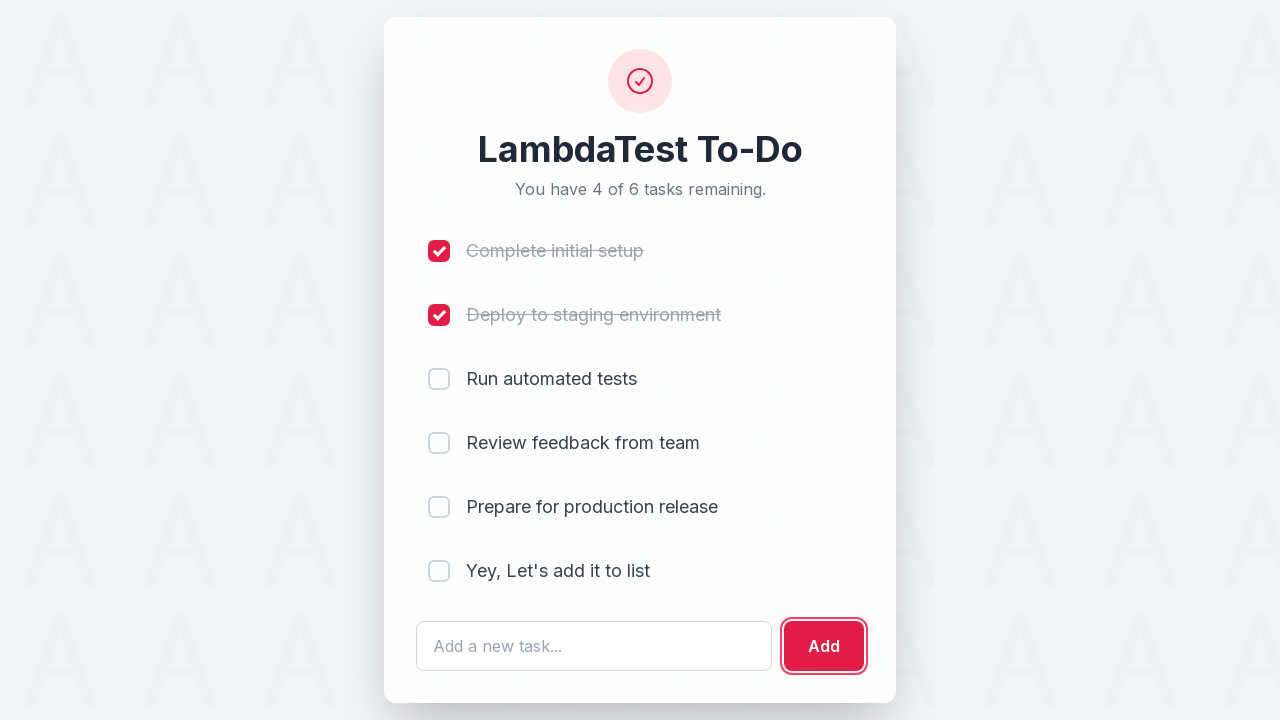

Verified that the new todo item contains the expected text
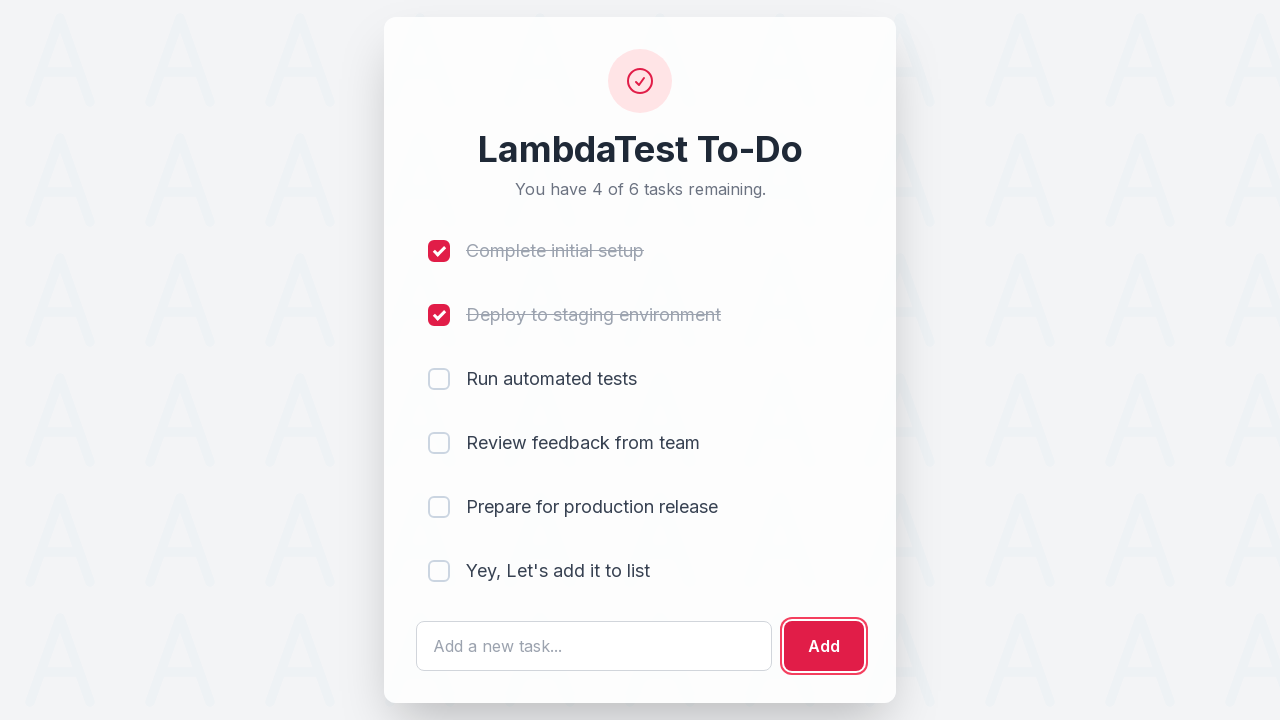

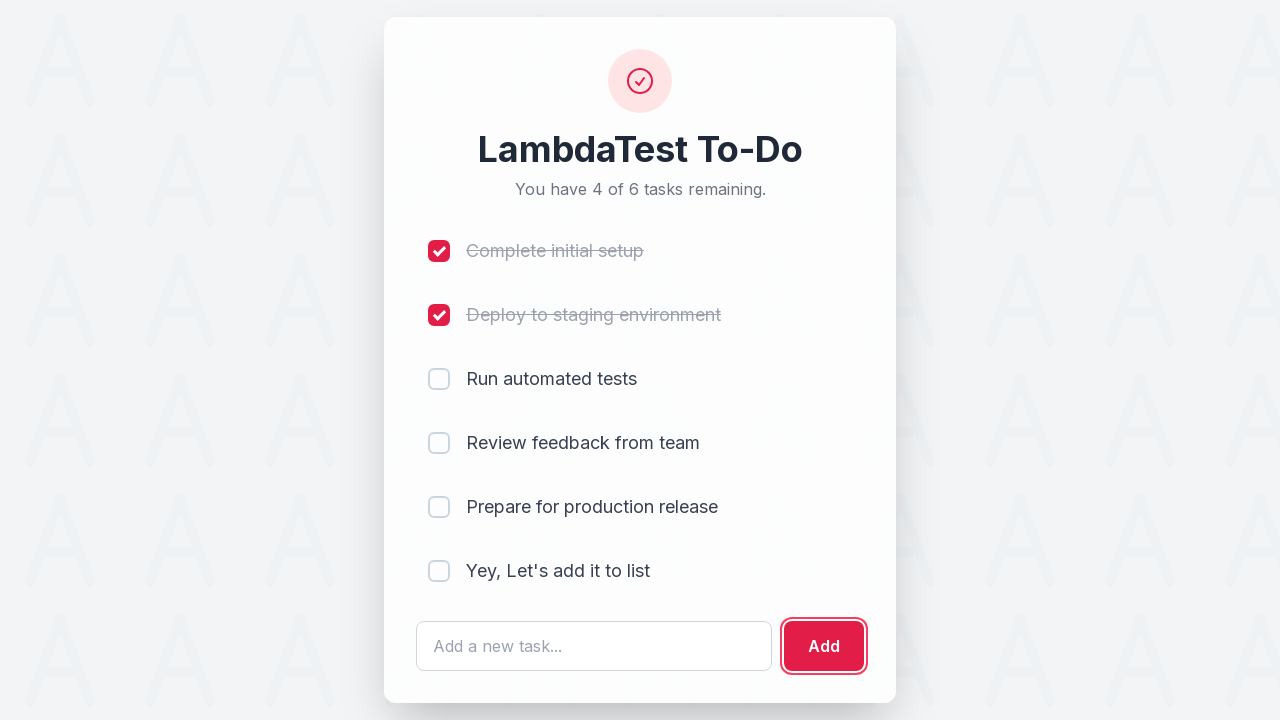